Navigates to the Demoblaze demo store homepage and verifies that product listings are displayed on the page.

Starting URL: https://demoblaze.com/

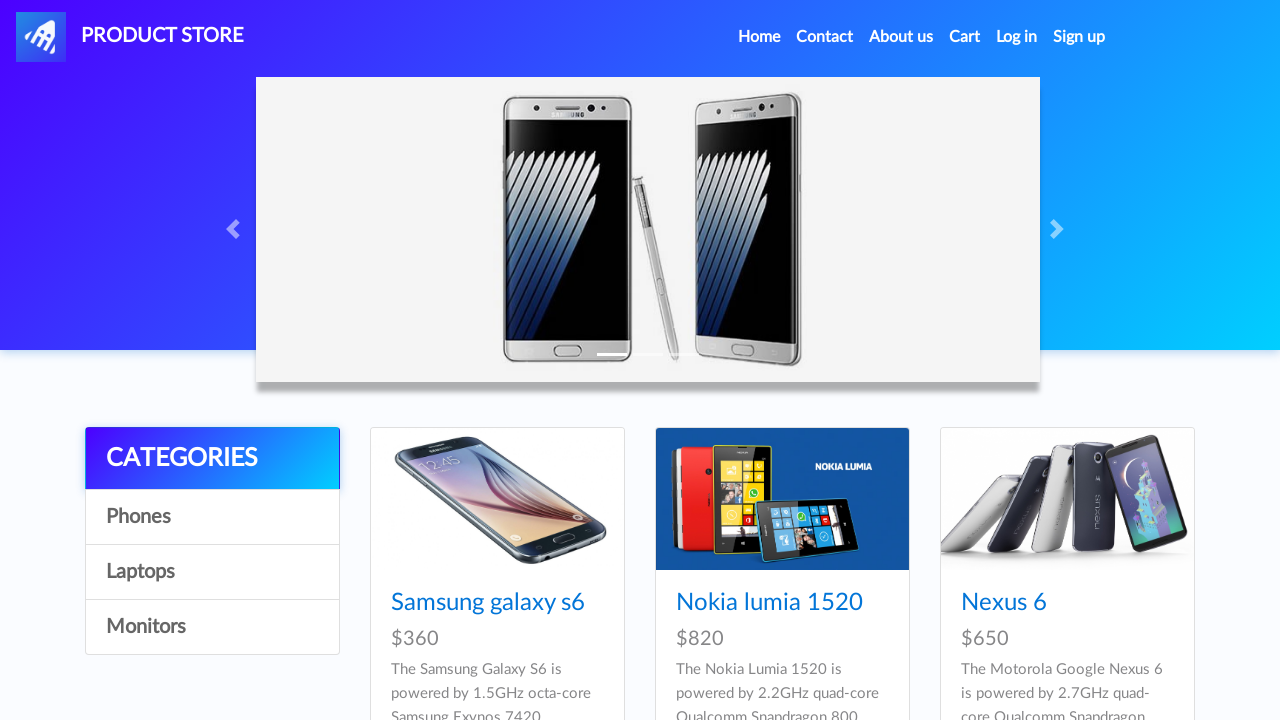

Waited for product container to load
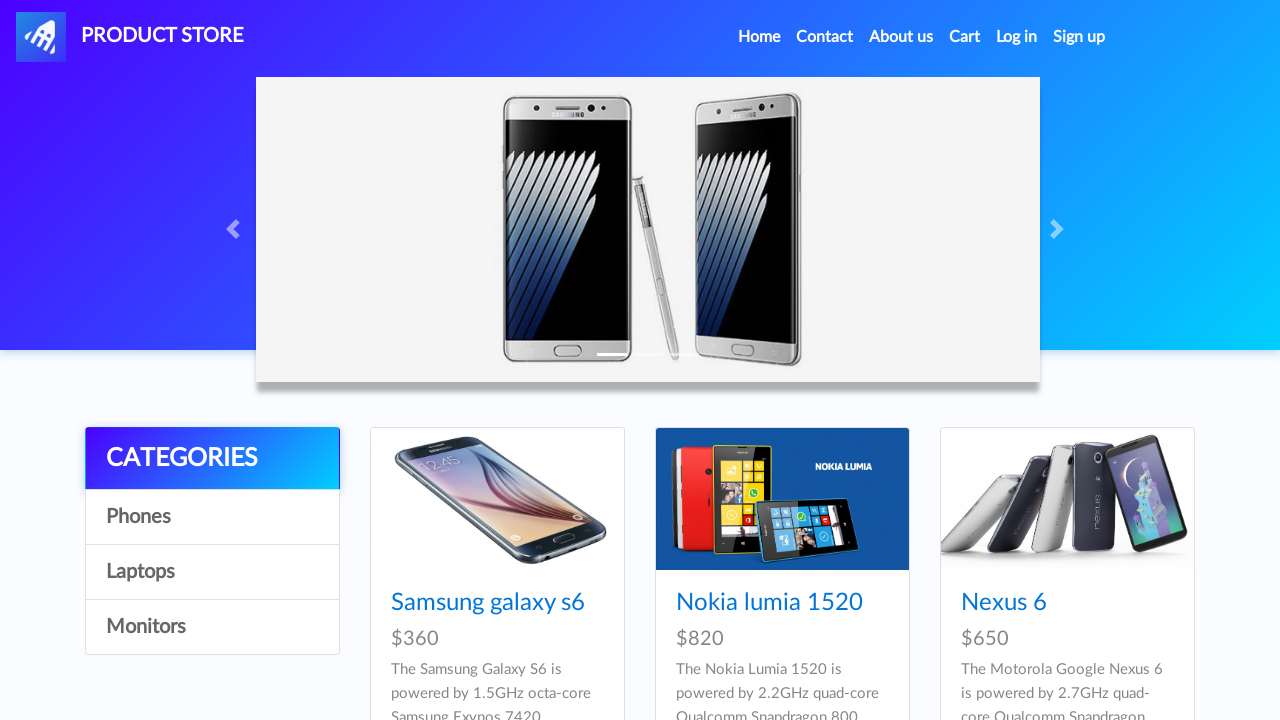

Waited for product items to be visible
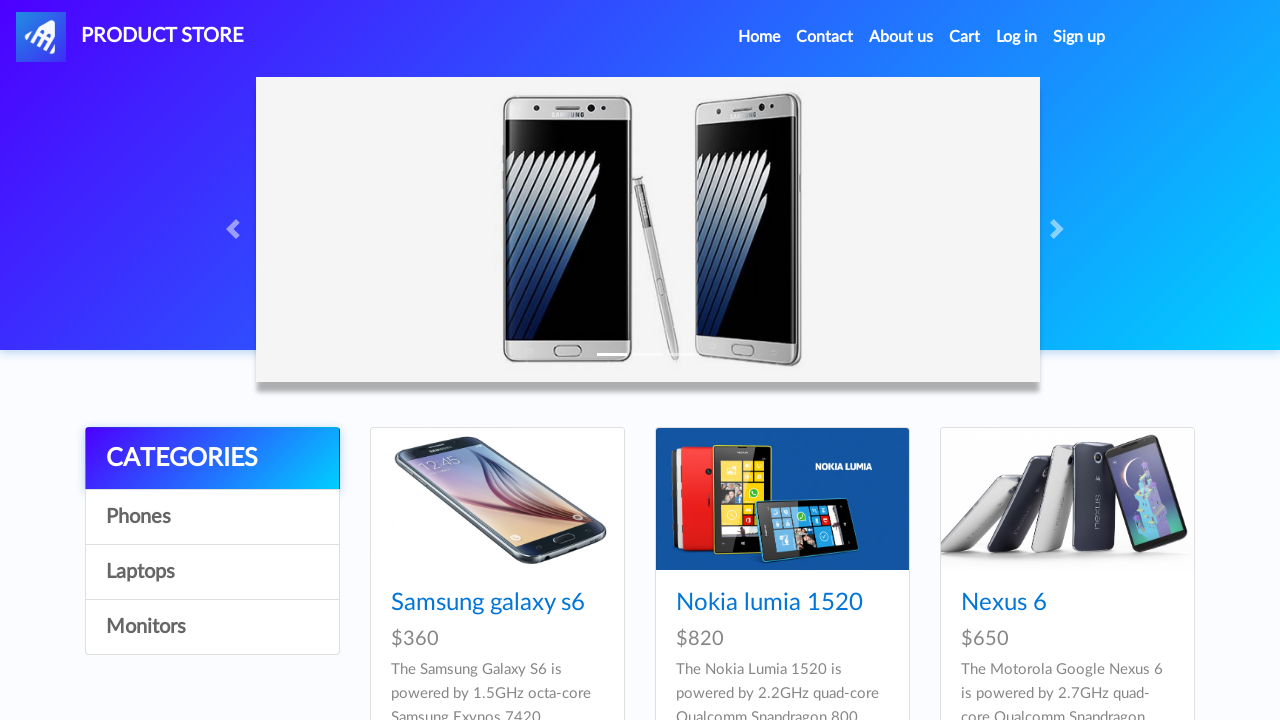

Located all product links on the page
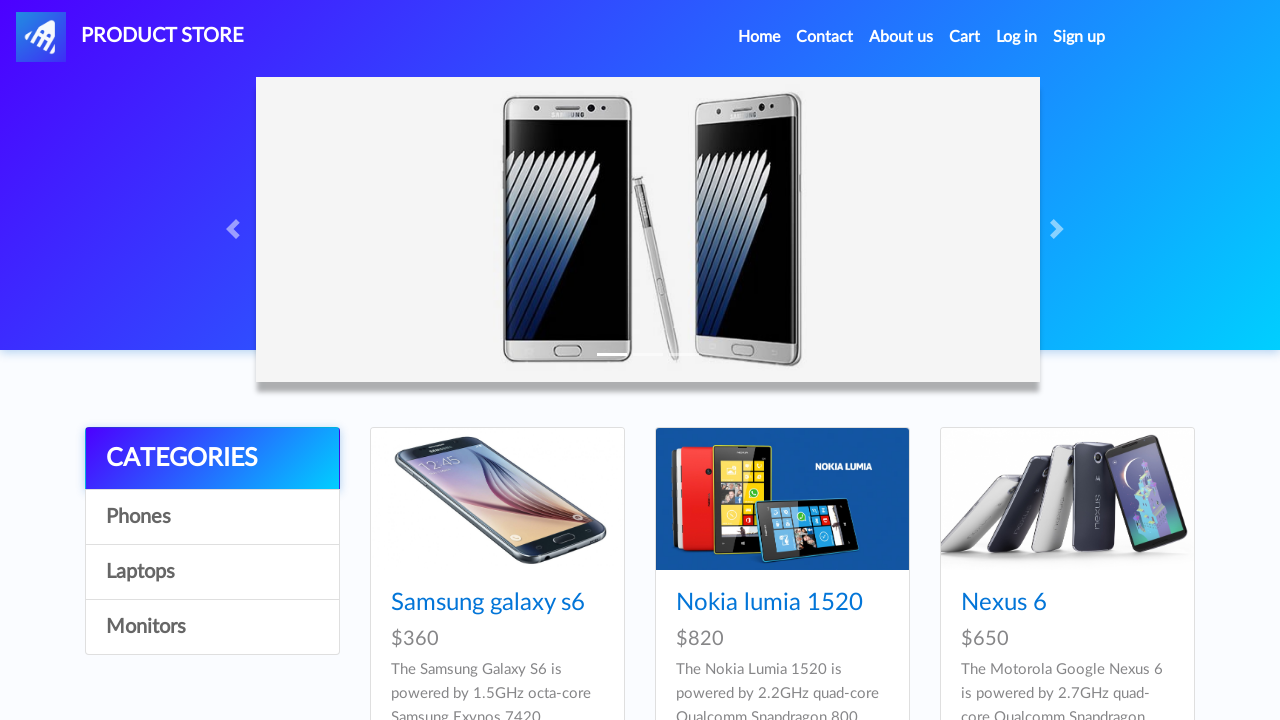

Verified that at least one product is displayed (9 products found)
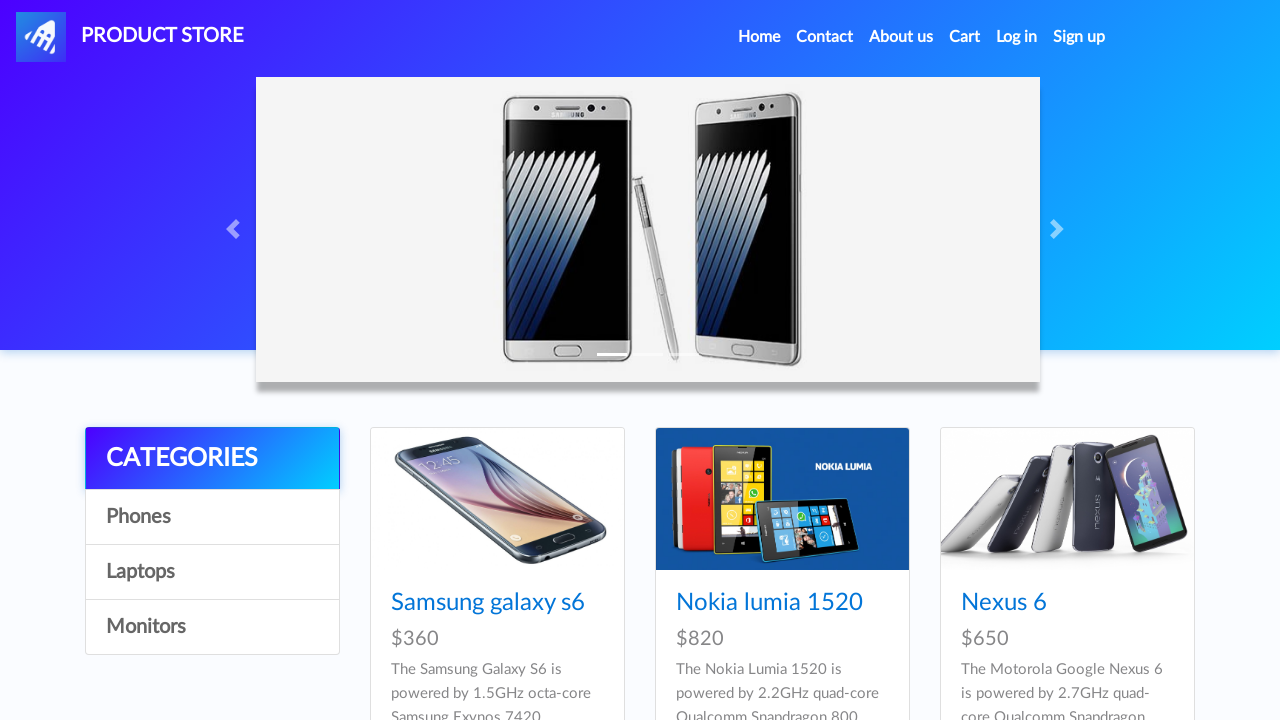

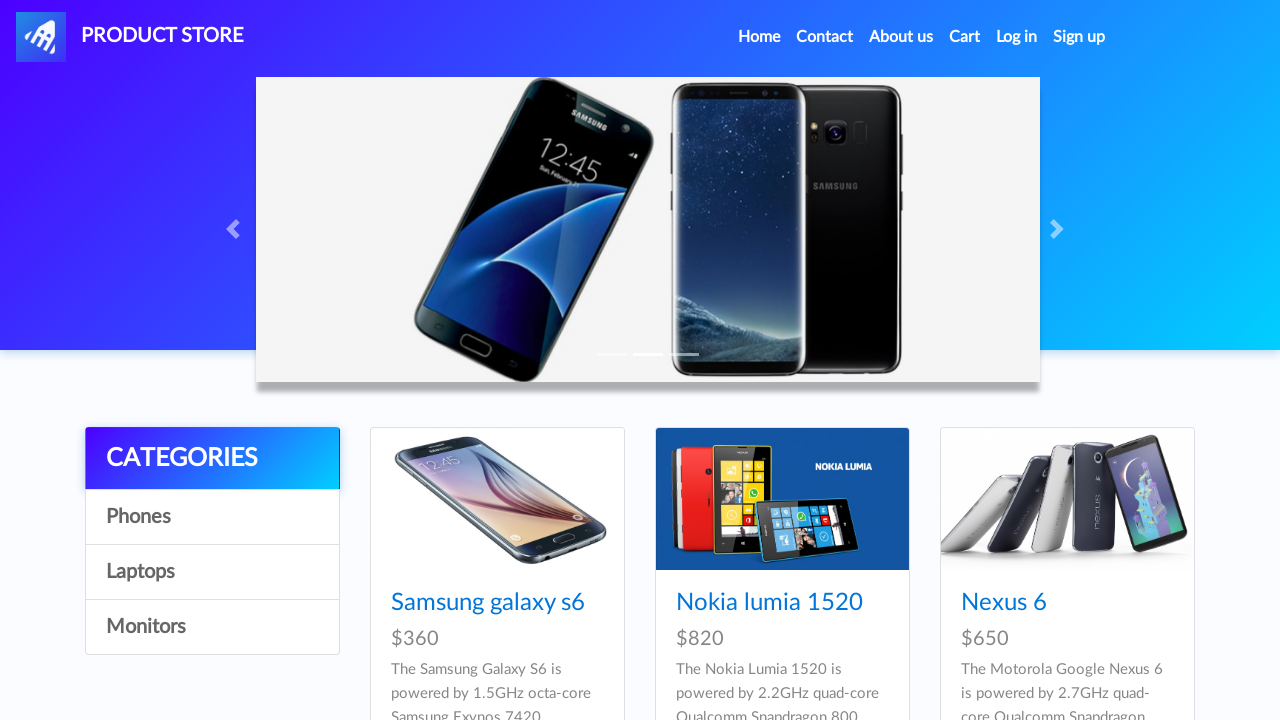